Tests dropdown selection functionality by selecting options using different methods: visible text, index, and value attribute

Starting URL: https://chroma-tech-academy.mexil.it/static_page/

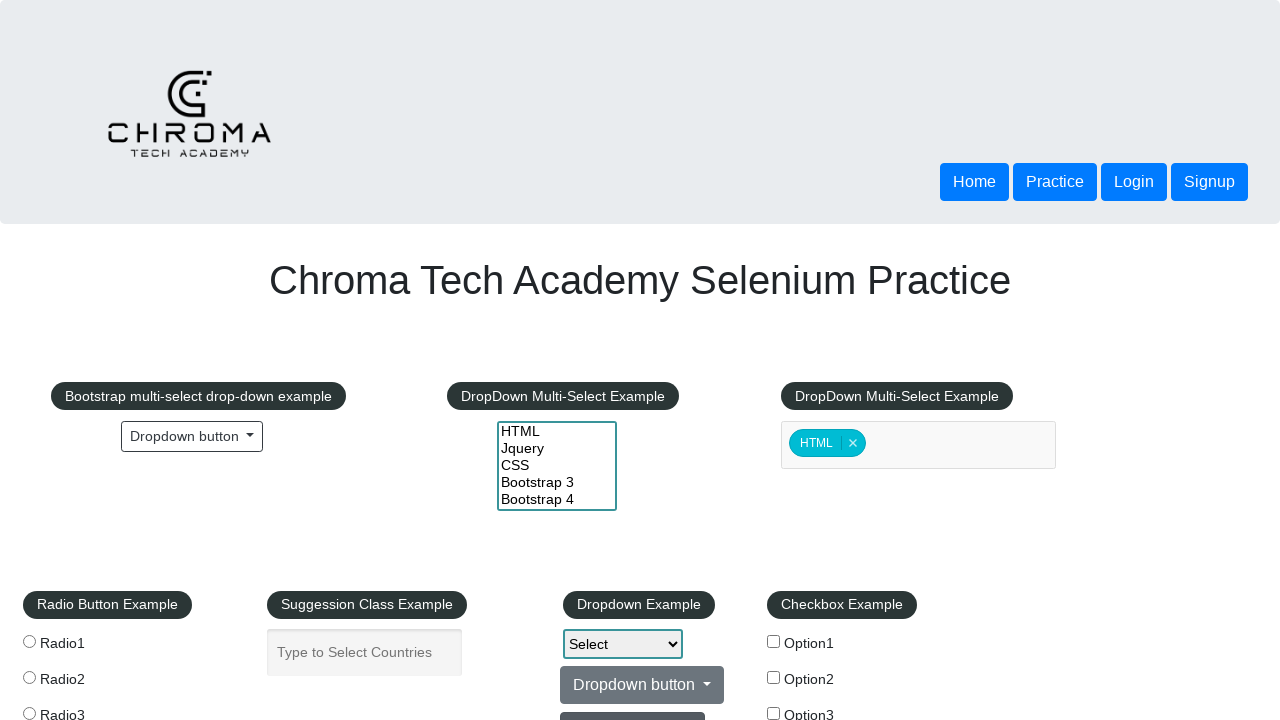

Selected 'Option1' from dropdown by visible text on select#dropdown-class-example
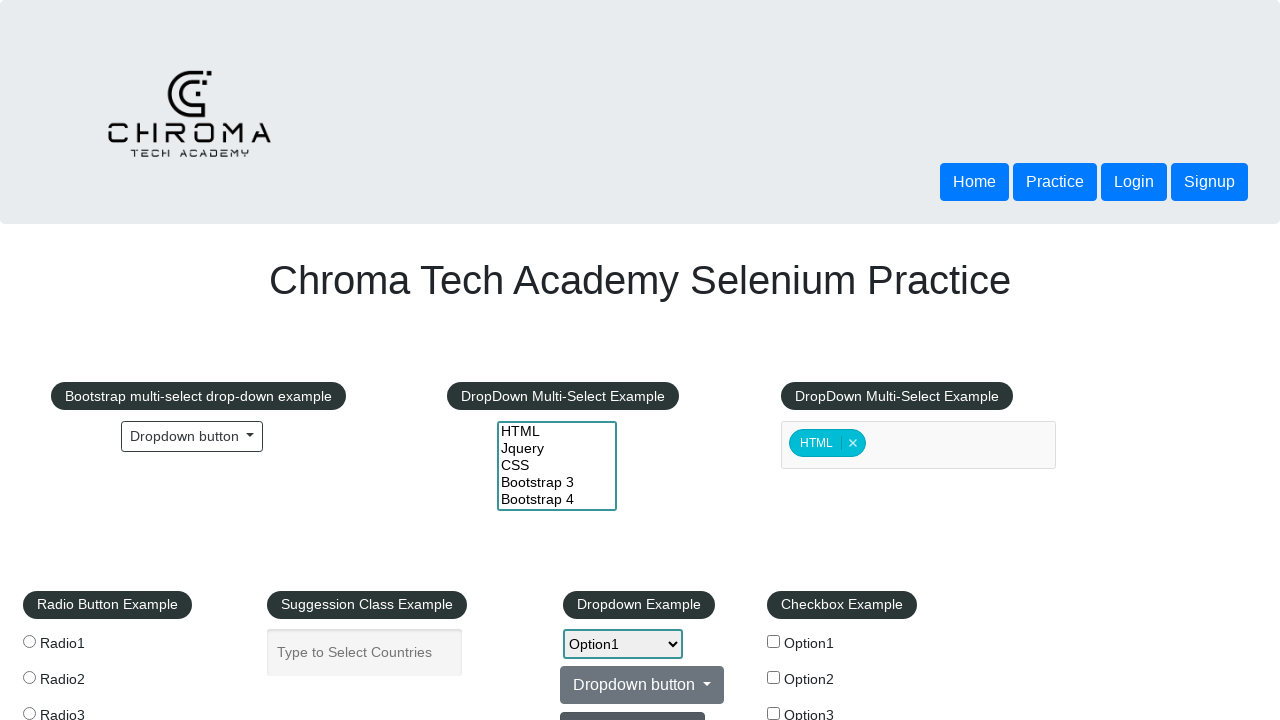

Selected dropdown option by index 2 (third option) on select#dropdown-class-example
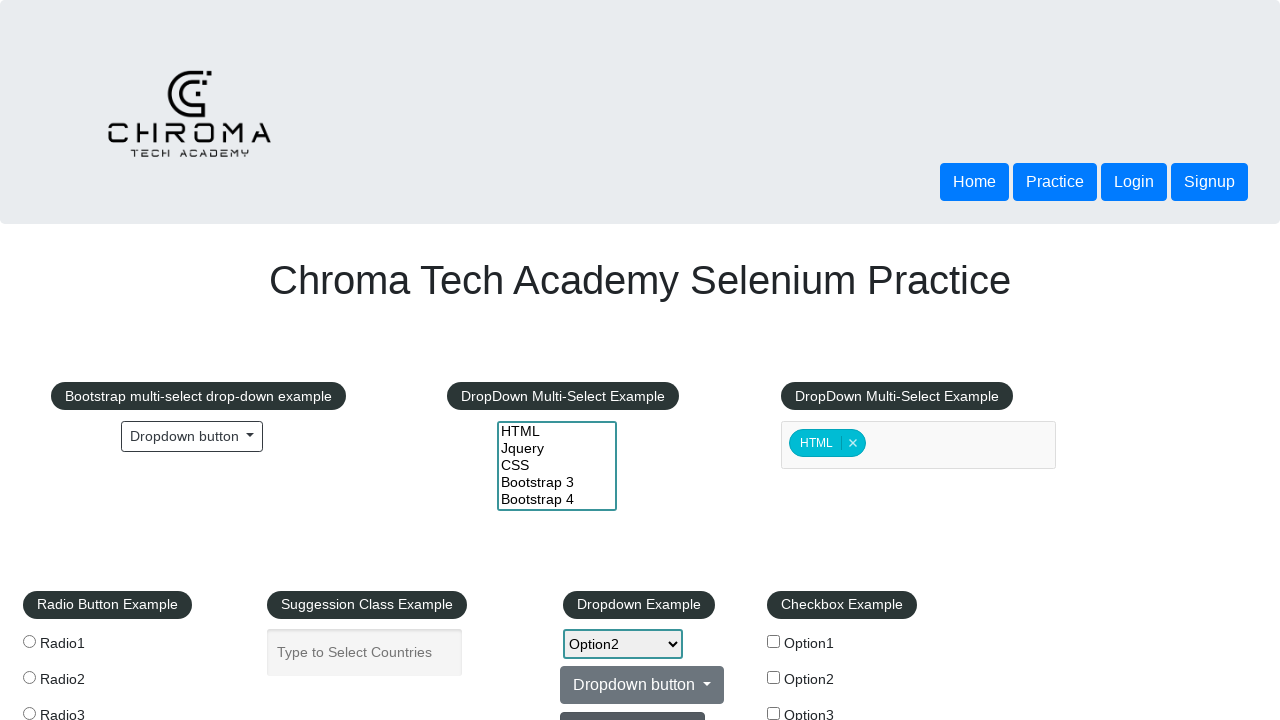

Selected dropdown option by value attribute 'option3' on select#dropdown-class-example
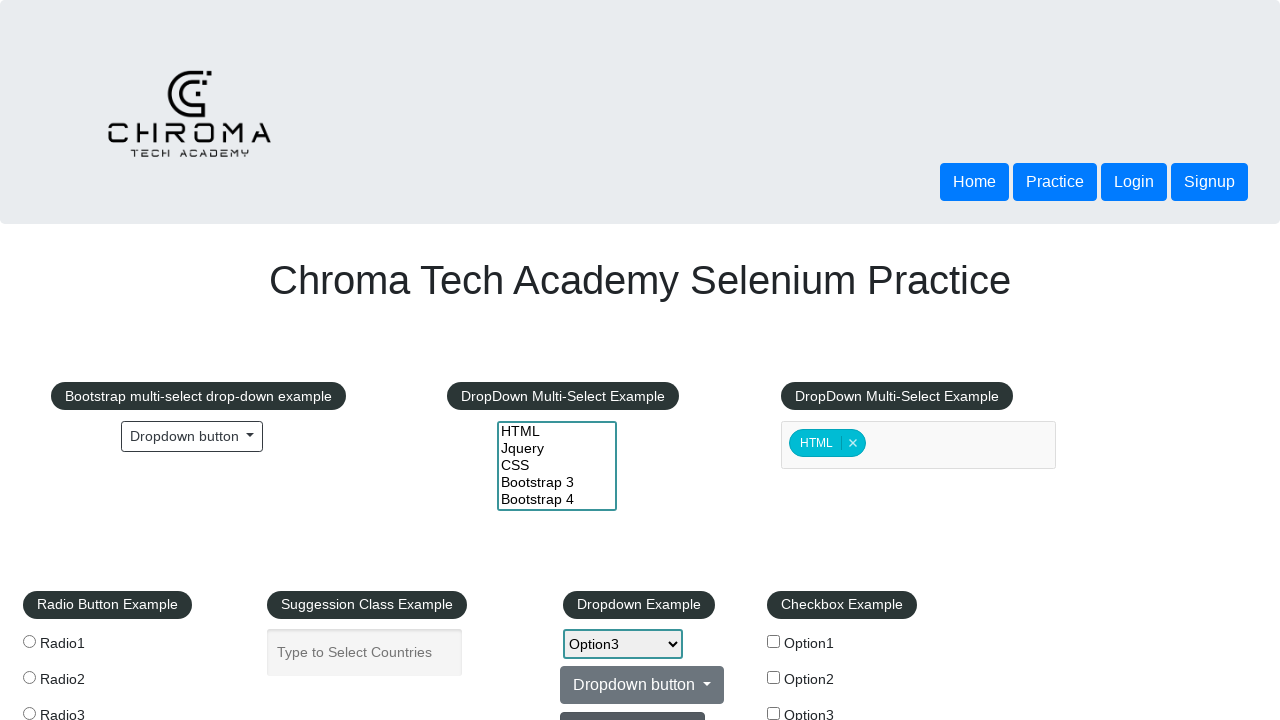

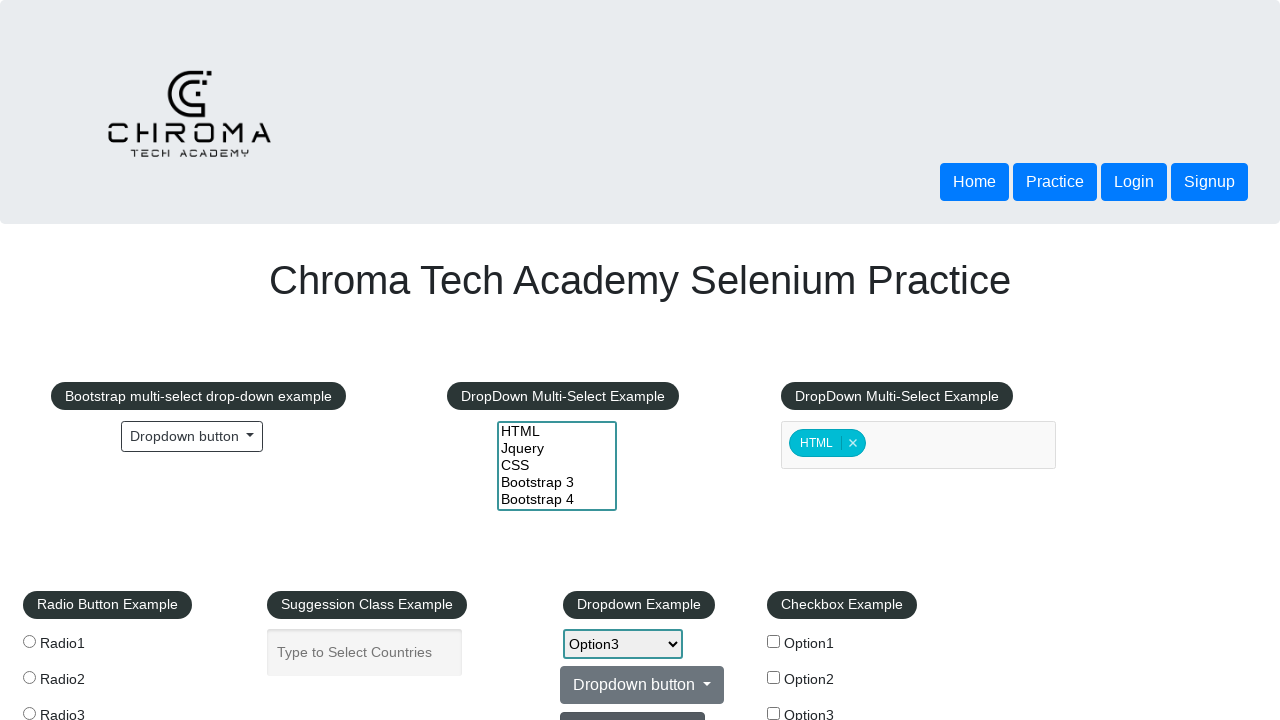